Tests that todo data persists after page reload by creating items, completing one, and reloading.

Starting URL: https://demo.playwright.dev/todomvc

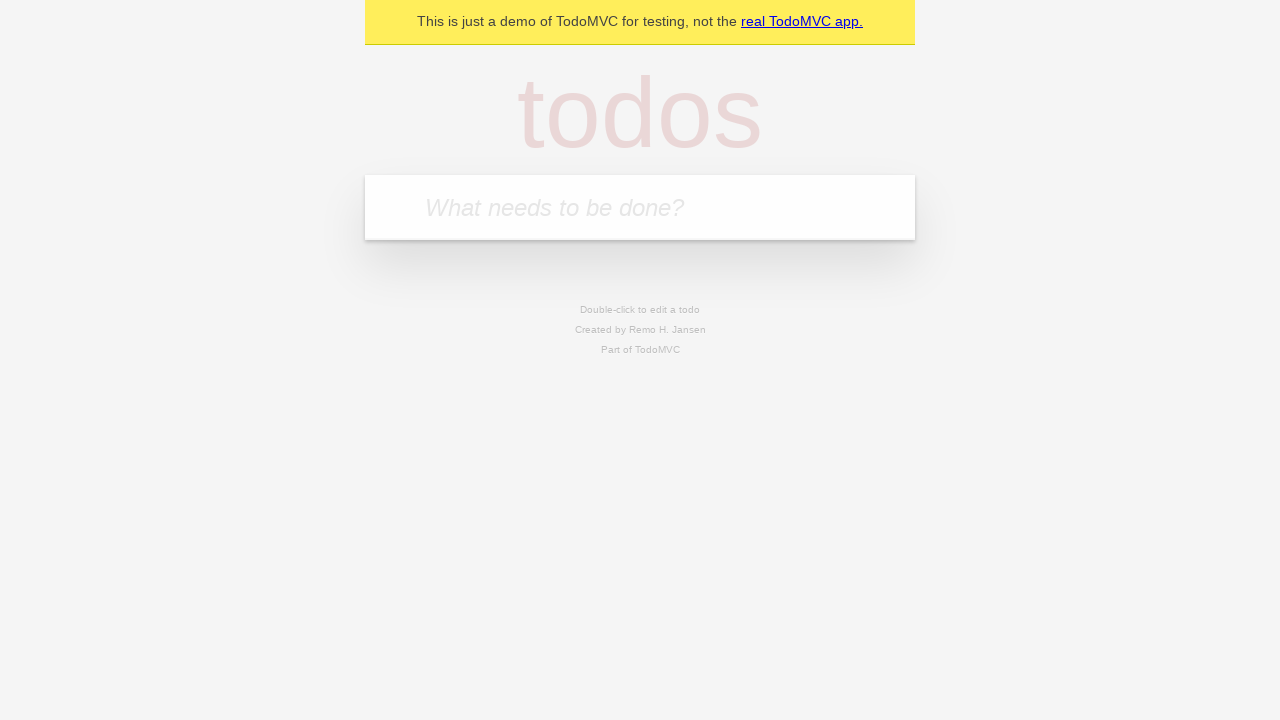

Filled todo input with 'buy some cheese' on internal:attr=[placeholder="What needs to be done?"i]
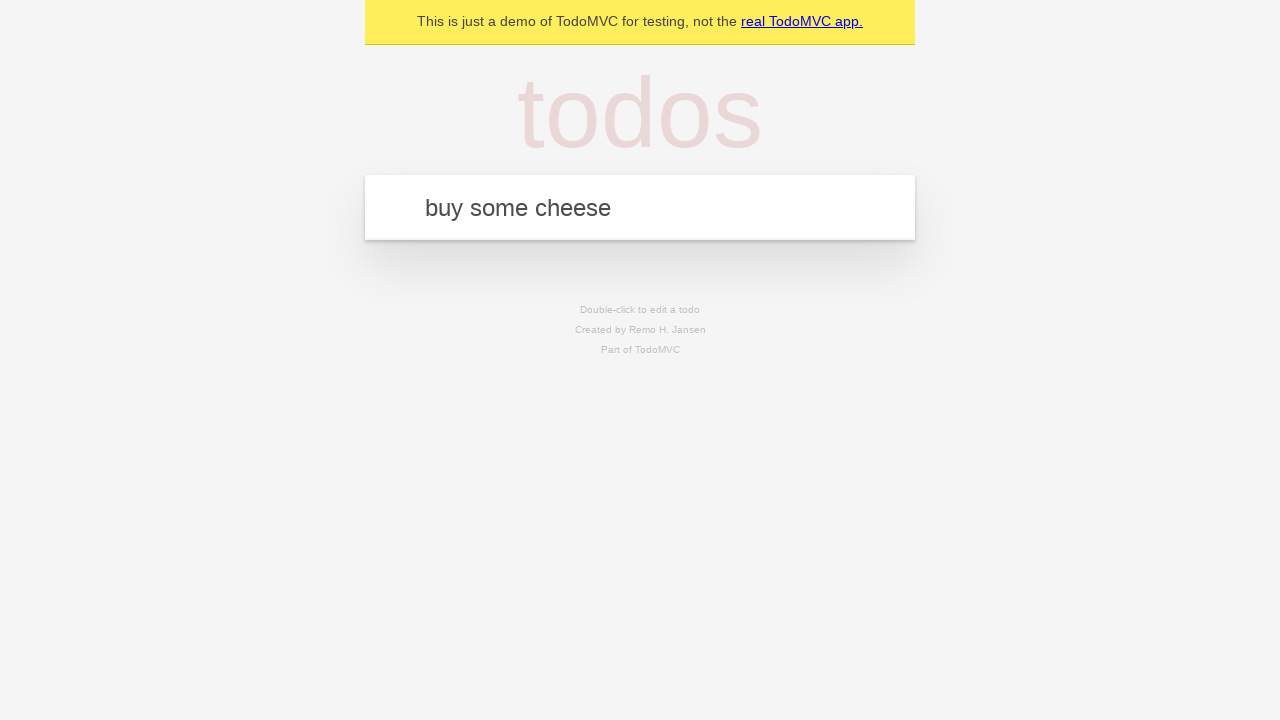

Pressed Enter to create first todo item on internal:attr=[placeholder="What needs to be done?"i]
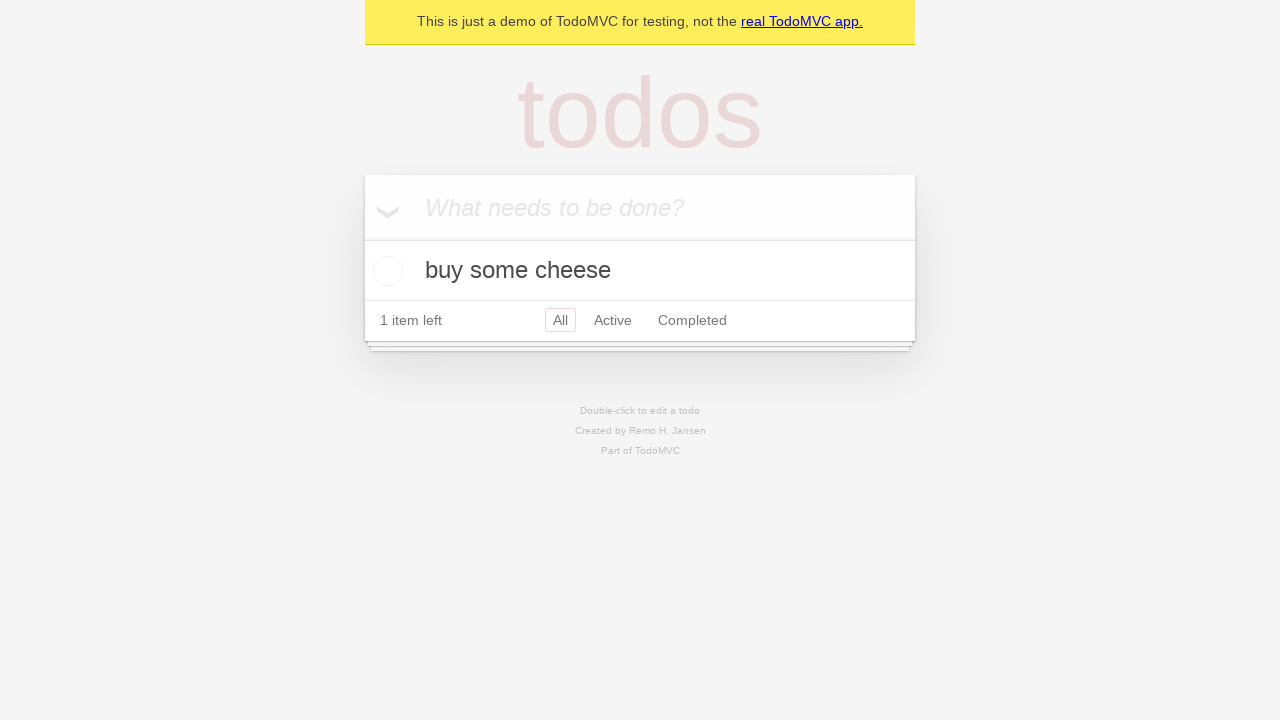

Filled todo input with 'feed the cat' on internal:attr=[placeholder="What needs to be done?"i]
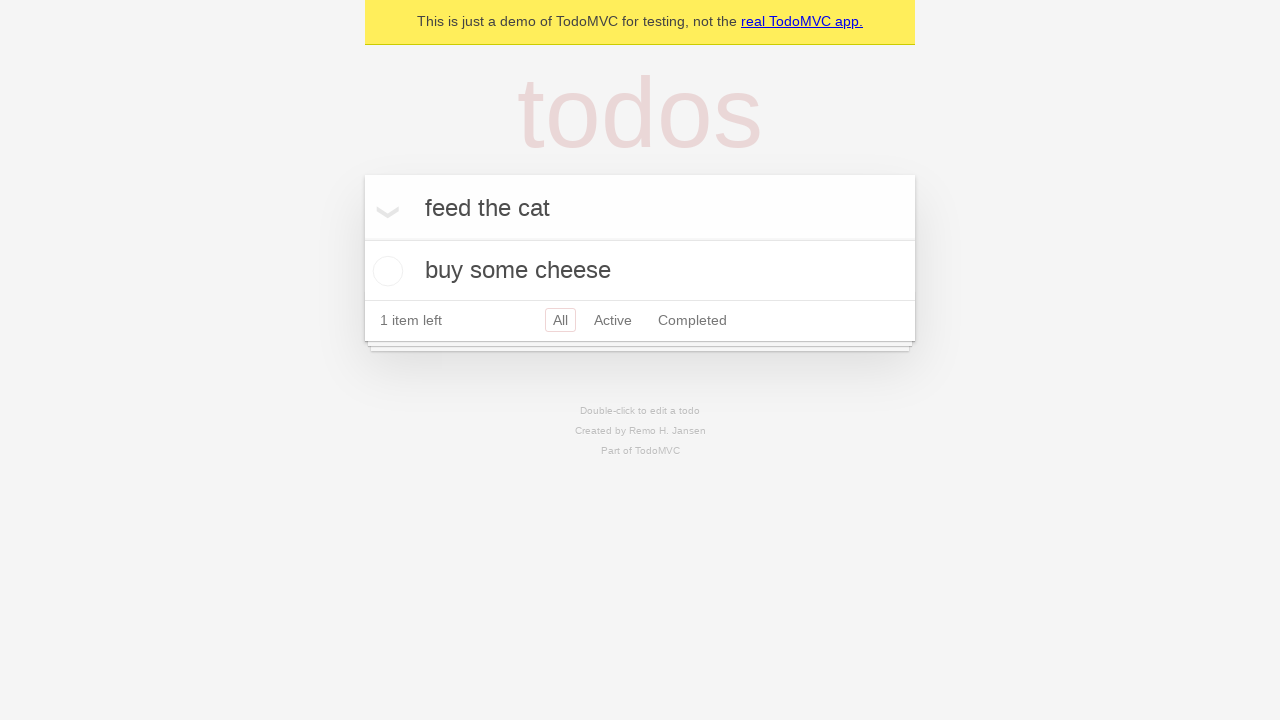

Pressed Enter to create second todo item on internal:attr=[placeholder="What needs to be done?"i]
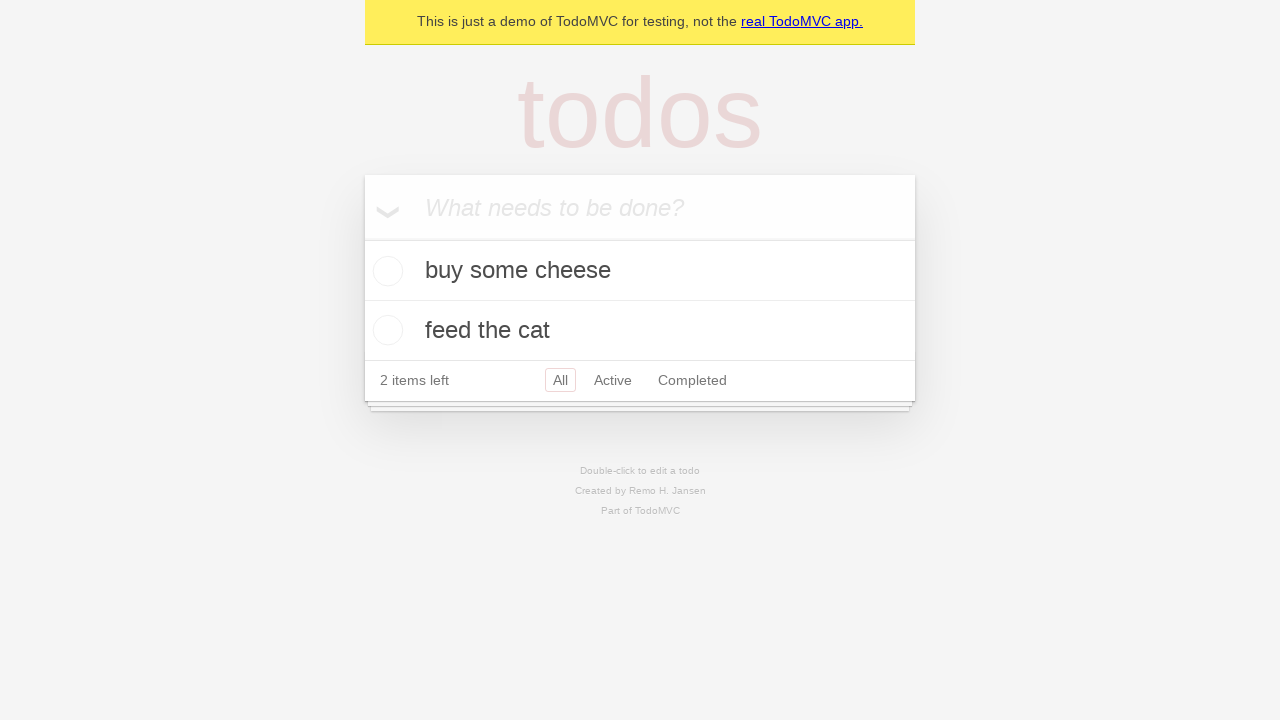

Located all todo items
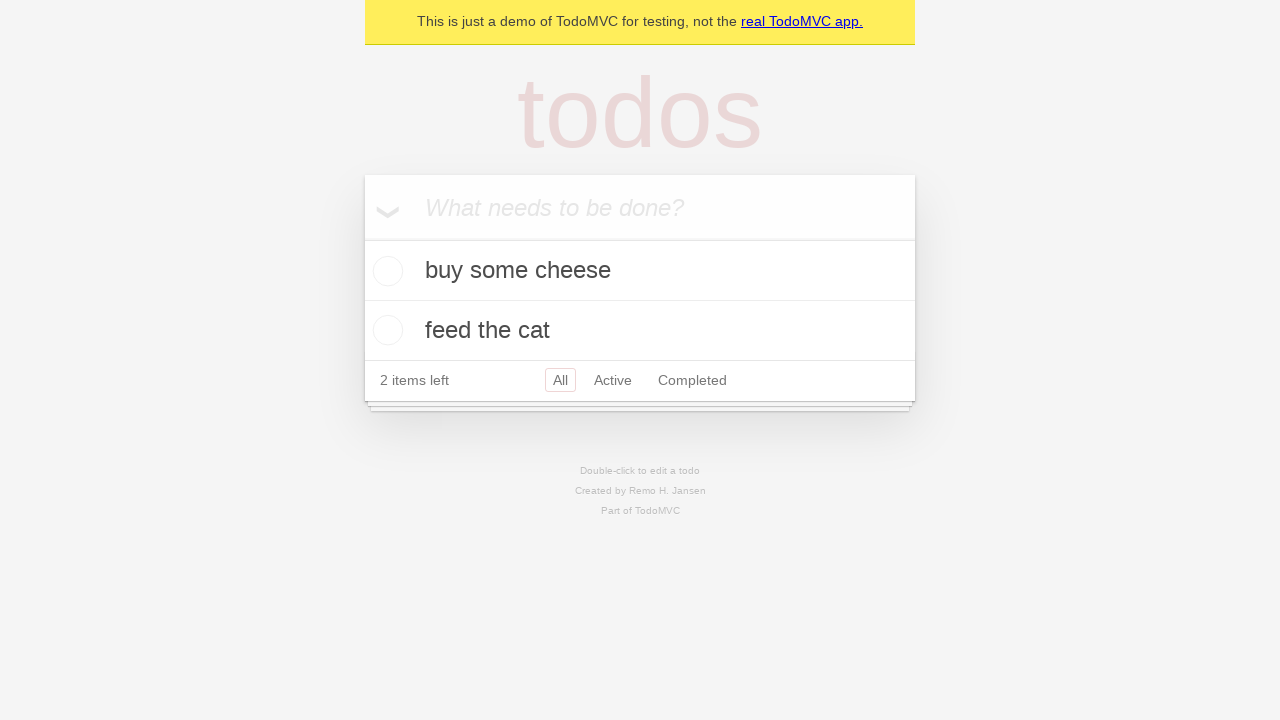

Located checkbox for first todo item
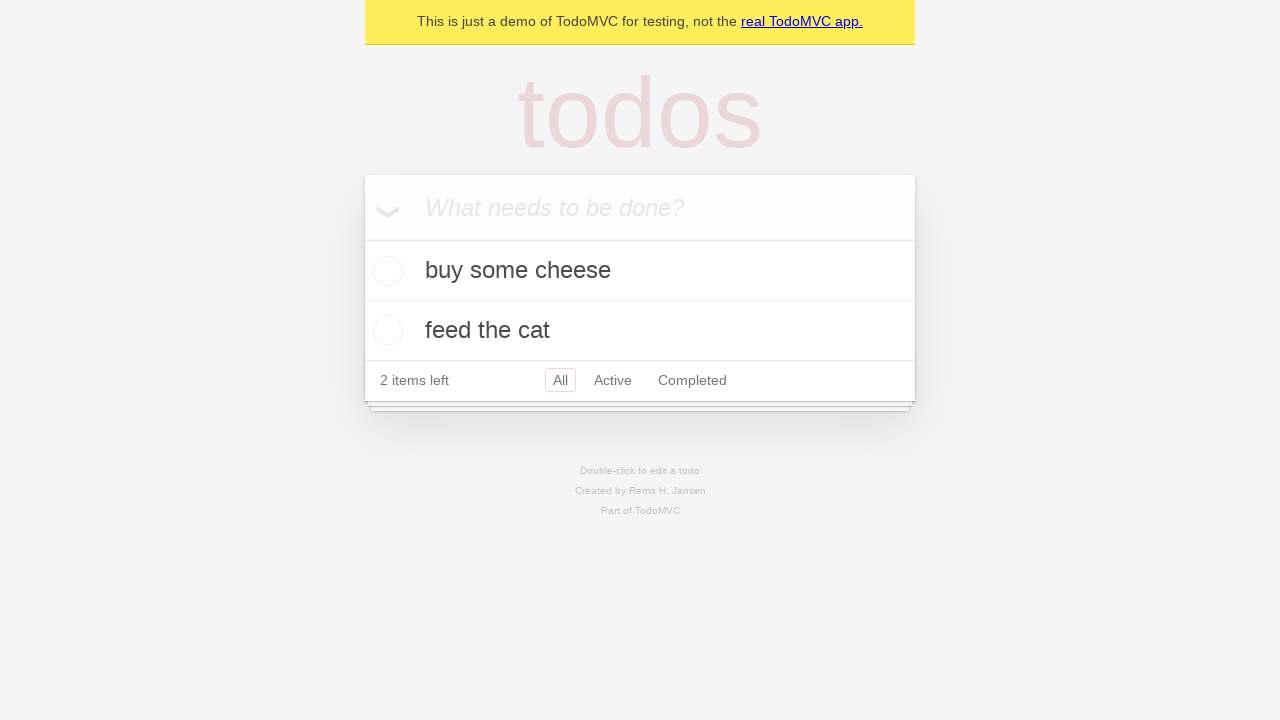

Checked the first todo item at (385, 271) on internal:testid=[data-testid="todo-item"s] >> nth=0 >> internal:role=checkbox
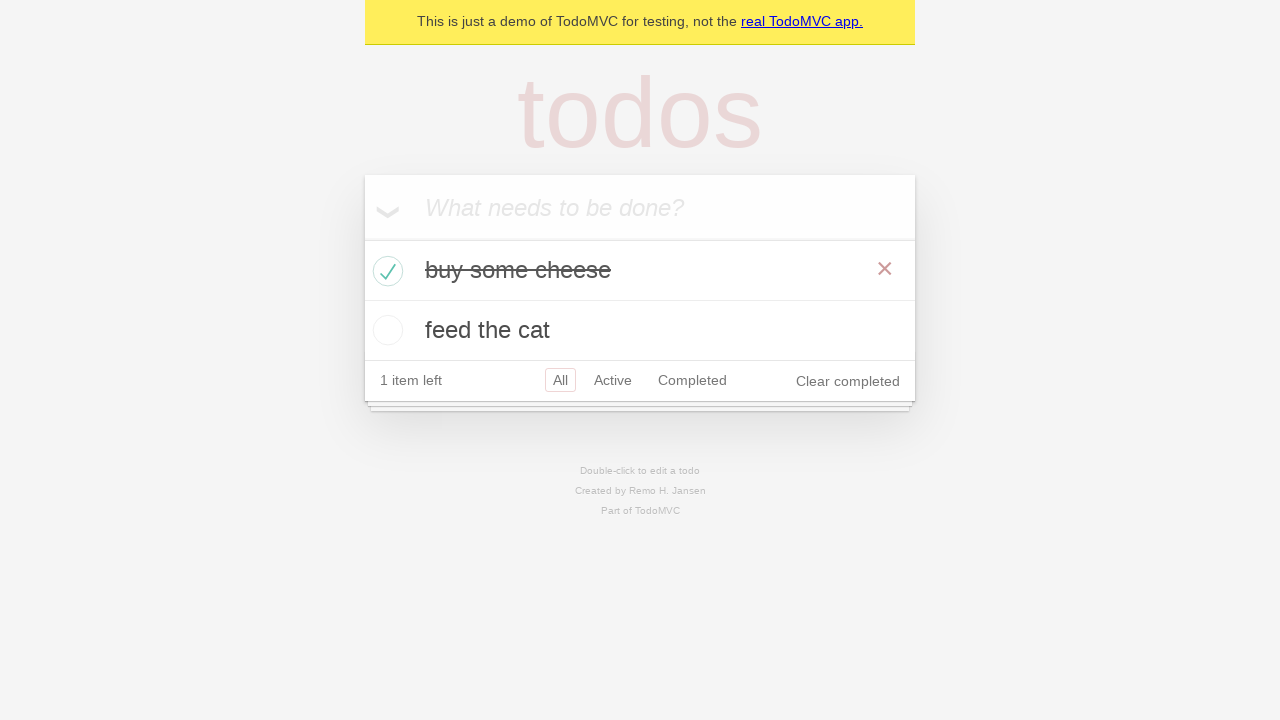

Reloaded the page to test data persistence
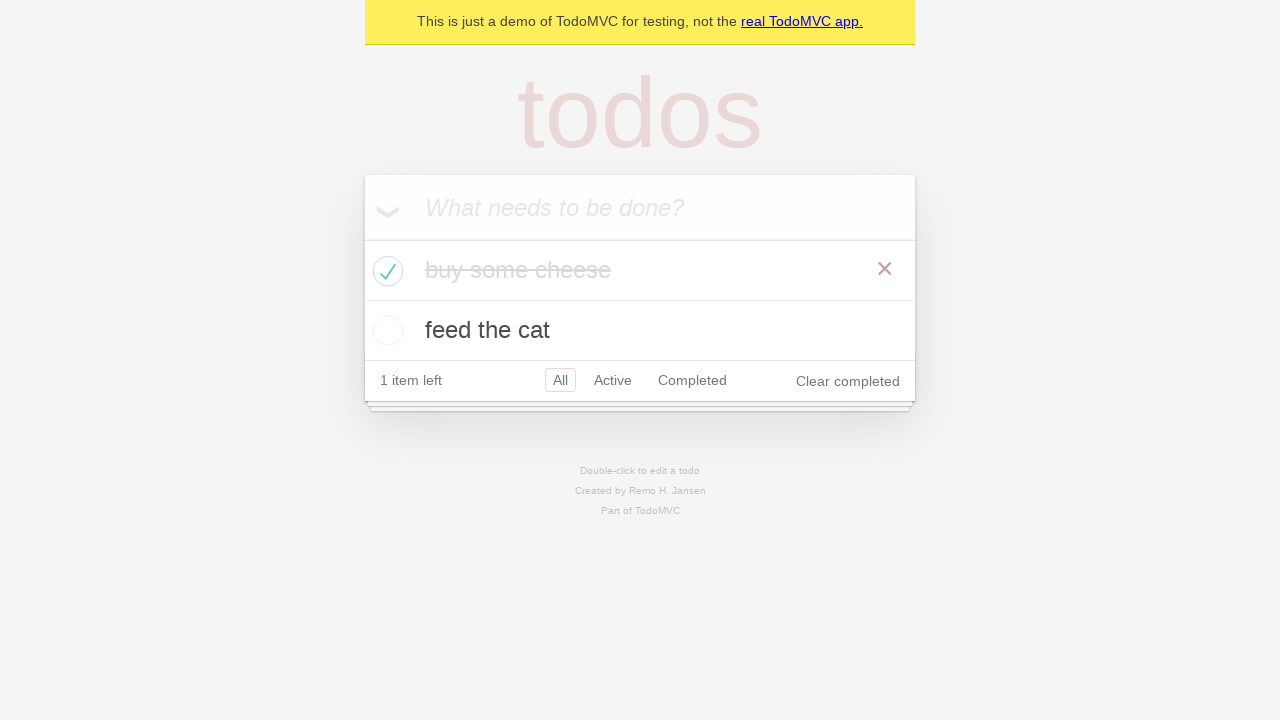

Waited for todo items to load after page reload
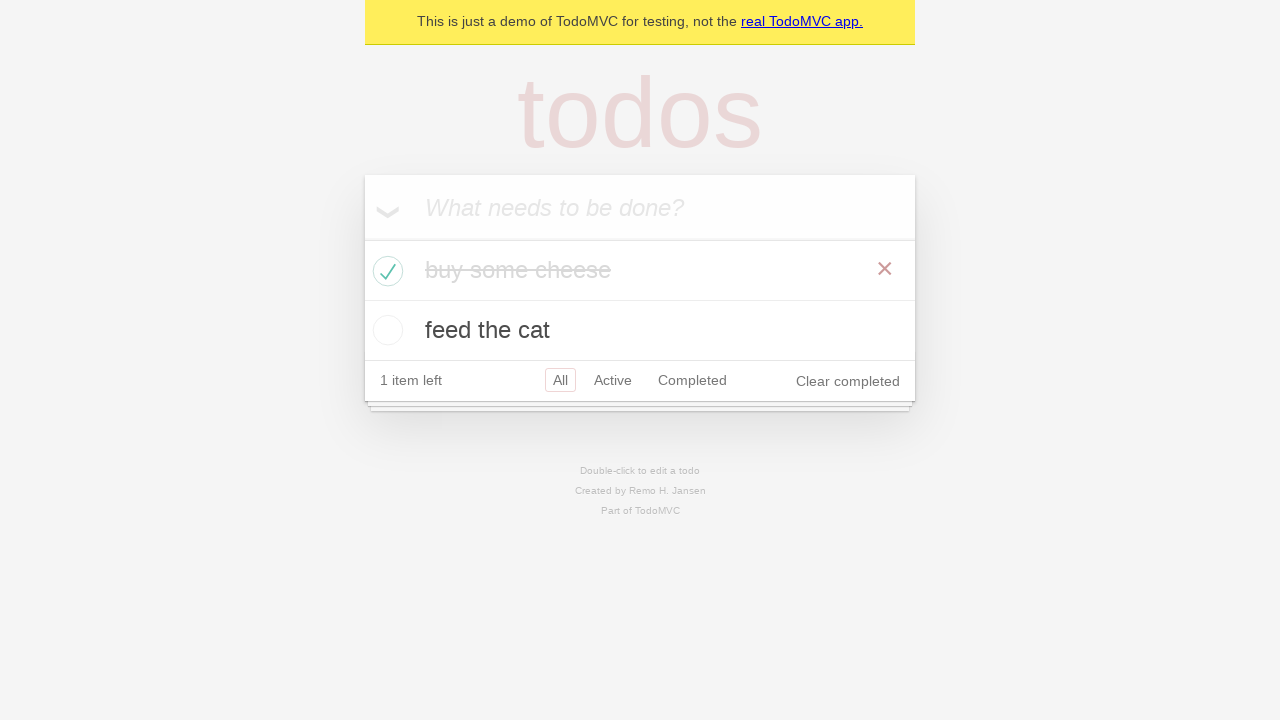

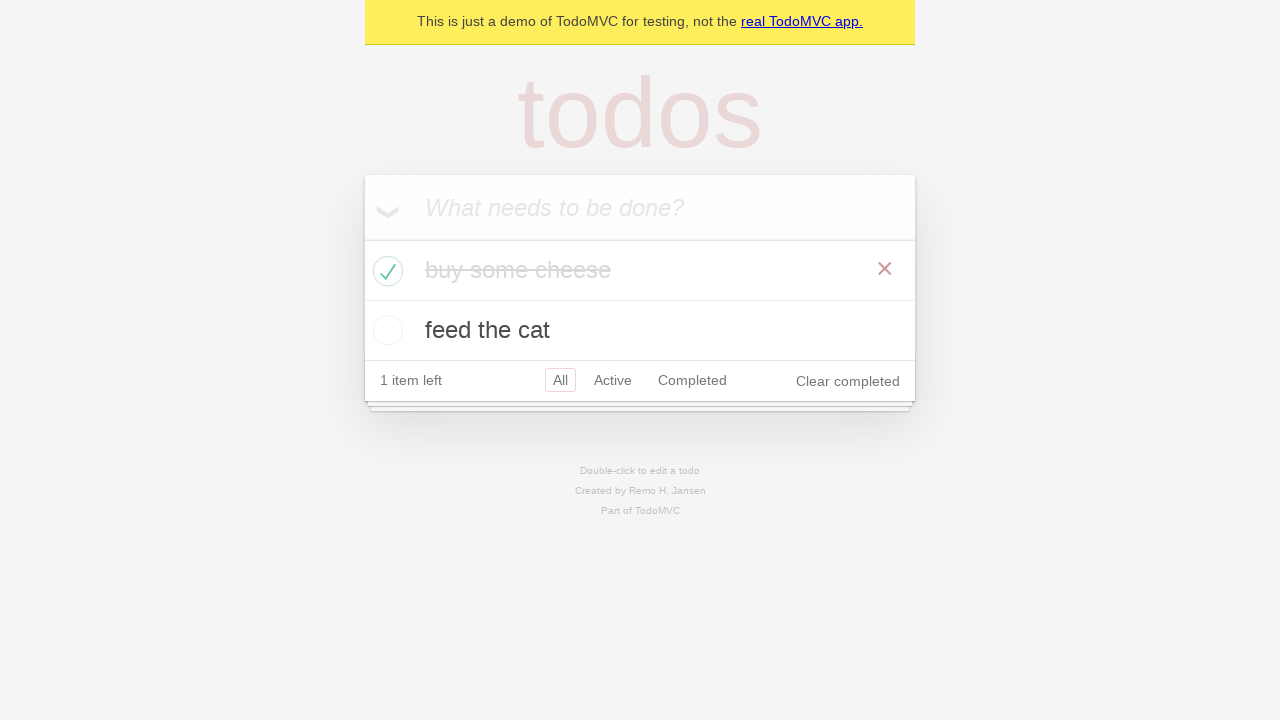